Tests login form validation by attempting to login with invalid credentials and verifying error message is displayed

Starting URL: https://the-internet.herokuapp.com/login

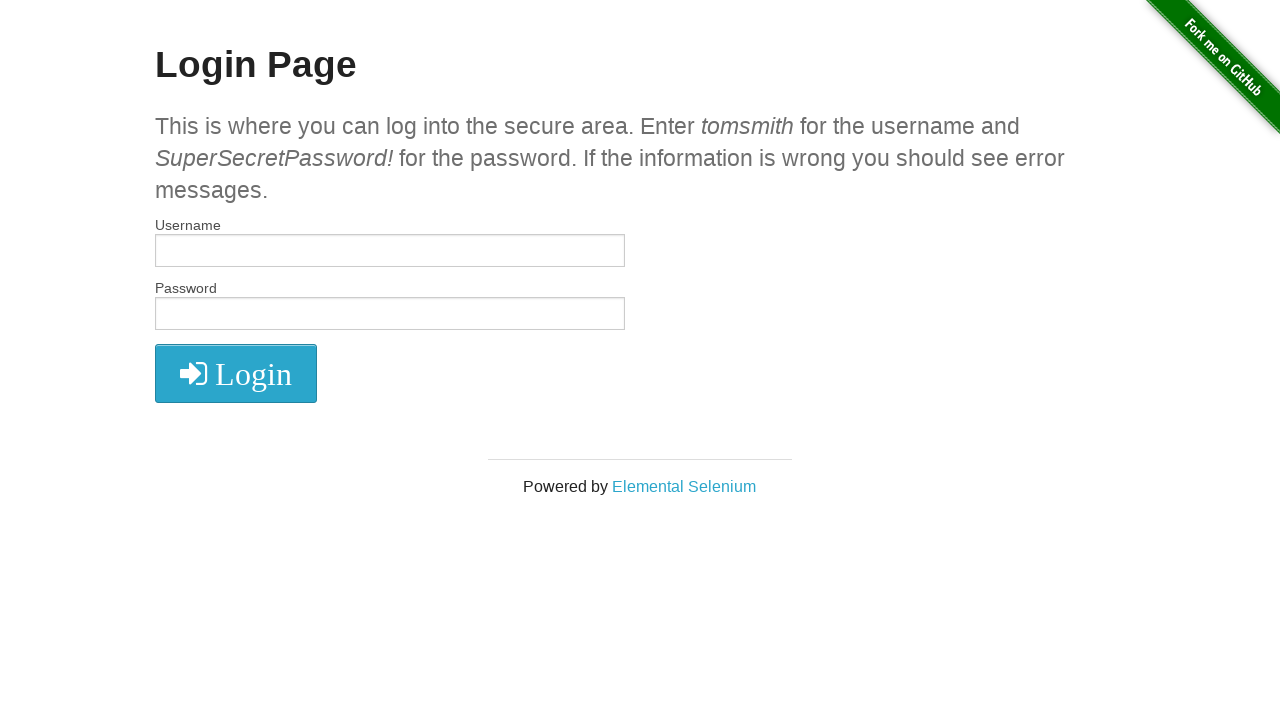

Filled username field with invalid username 'invaliduser123' on #username
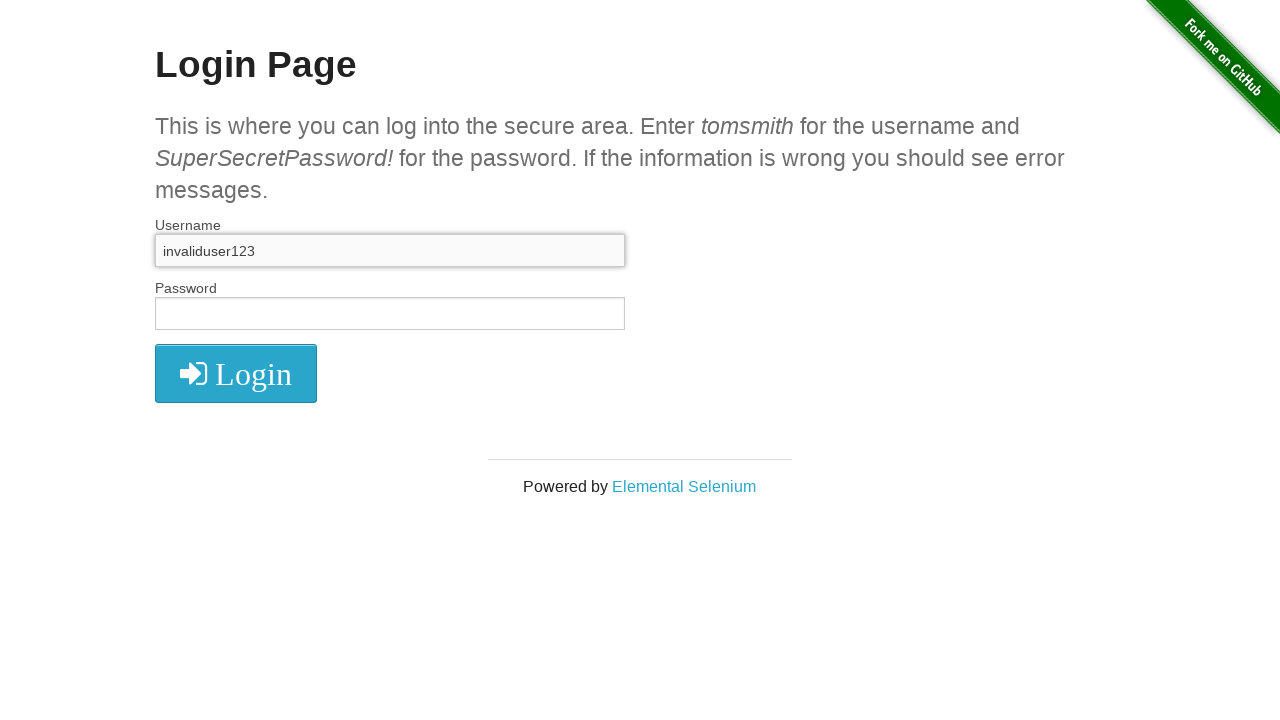

Filled password field with invalid password 'wrongpass456' on input[name='password']
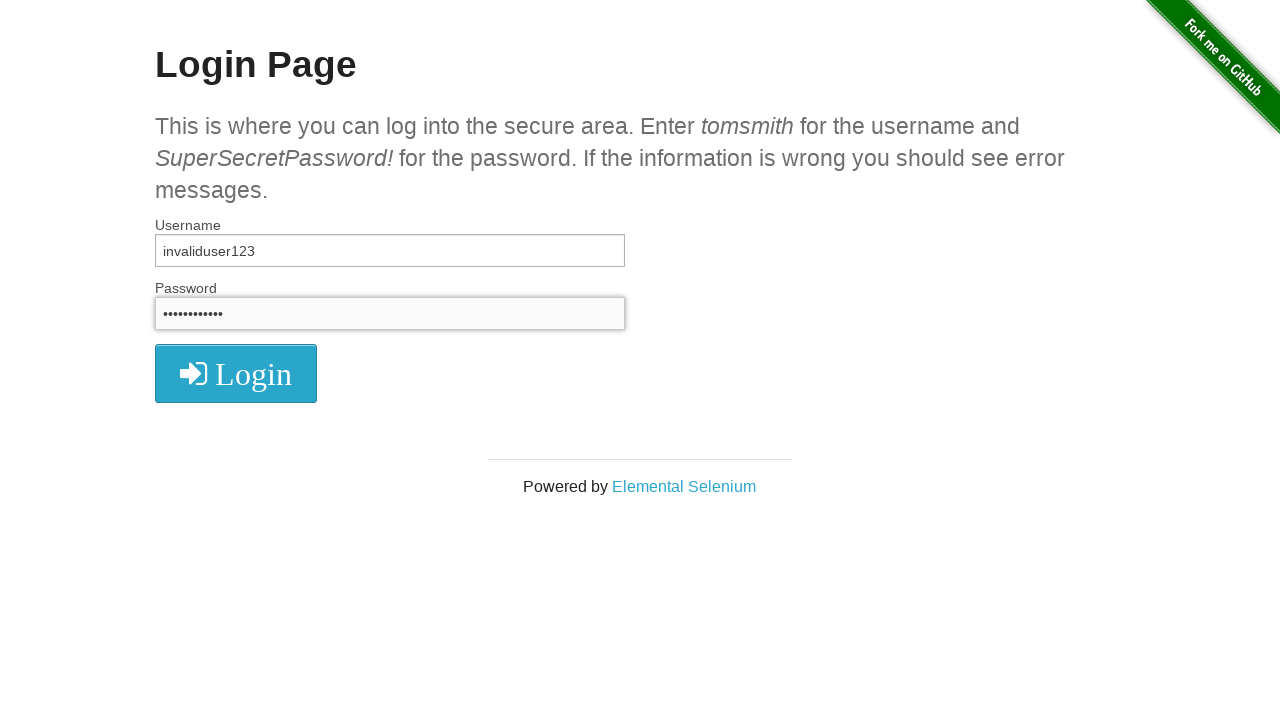

Clicked login button to submit invalid credentials at (236, 373) on button
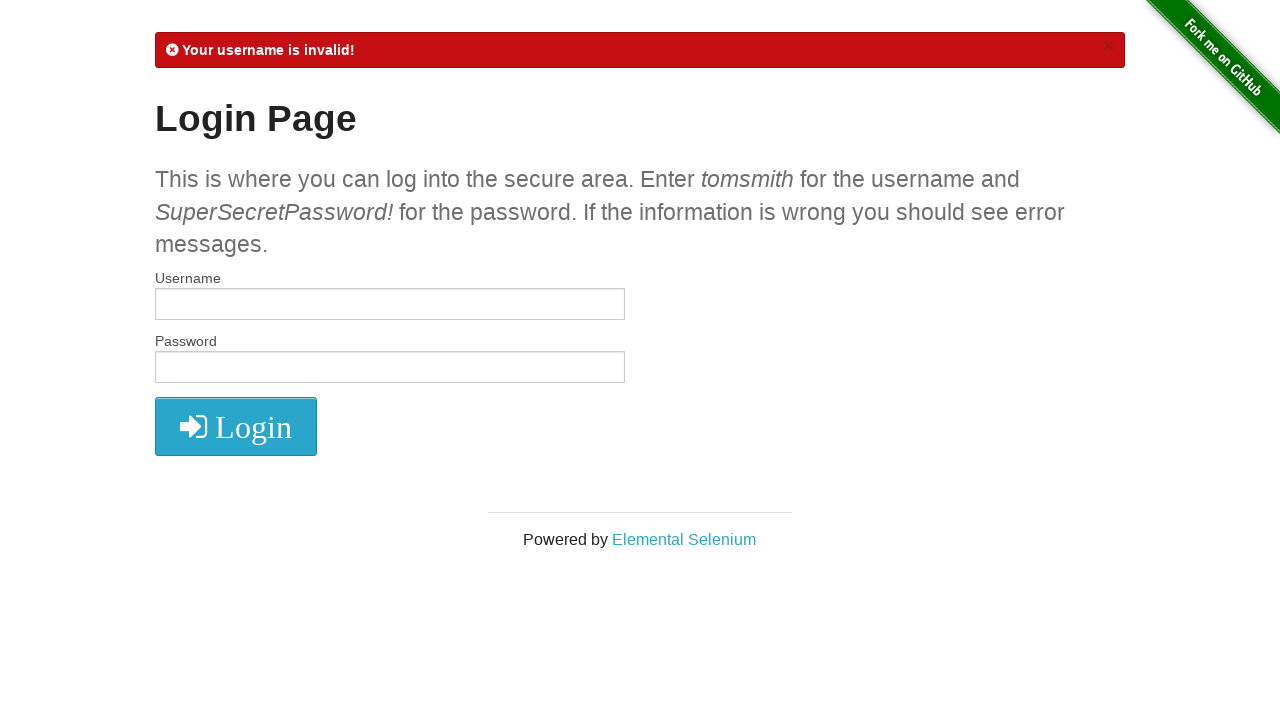

Error message appeared on the page
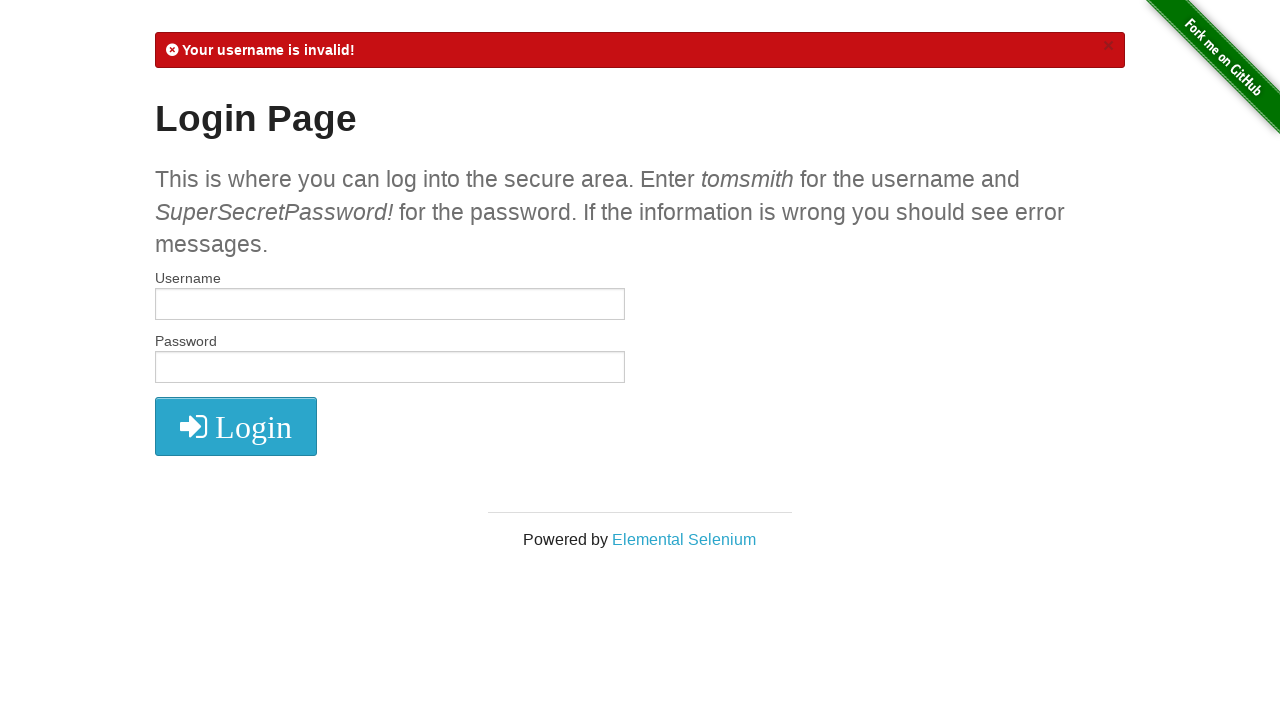

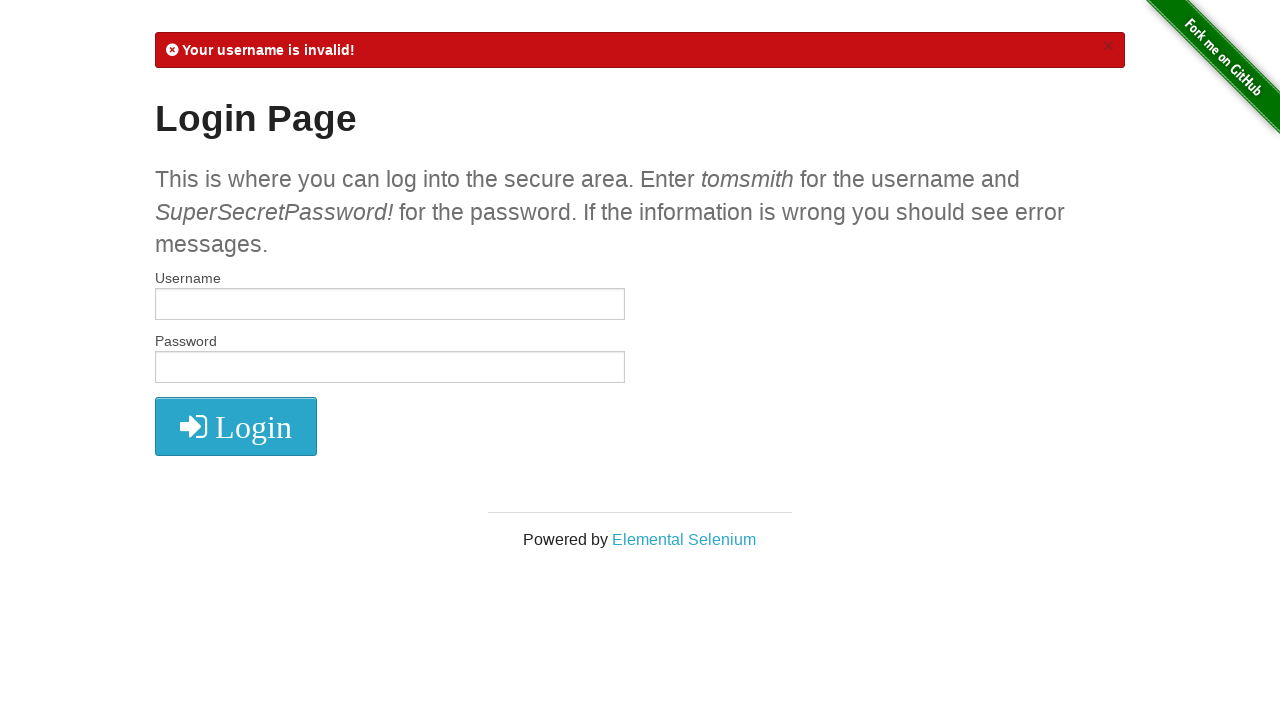